Tests the Polish business registry search functionality by entering a REGON number, clicking through to view business details, and accessing the PKD (activity classification) list.

Starting URL: https://wyszukiwarkaregon.stat.gov.pl/appBIR/index.aspx

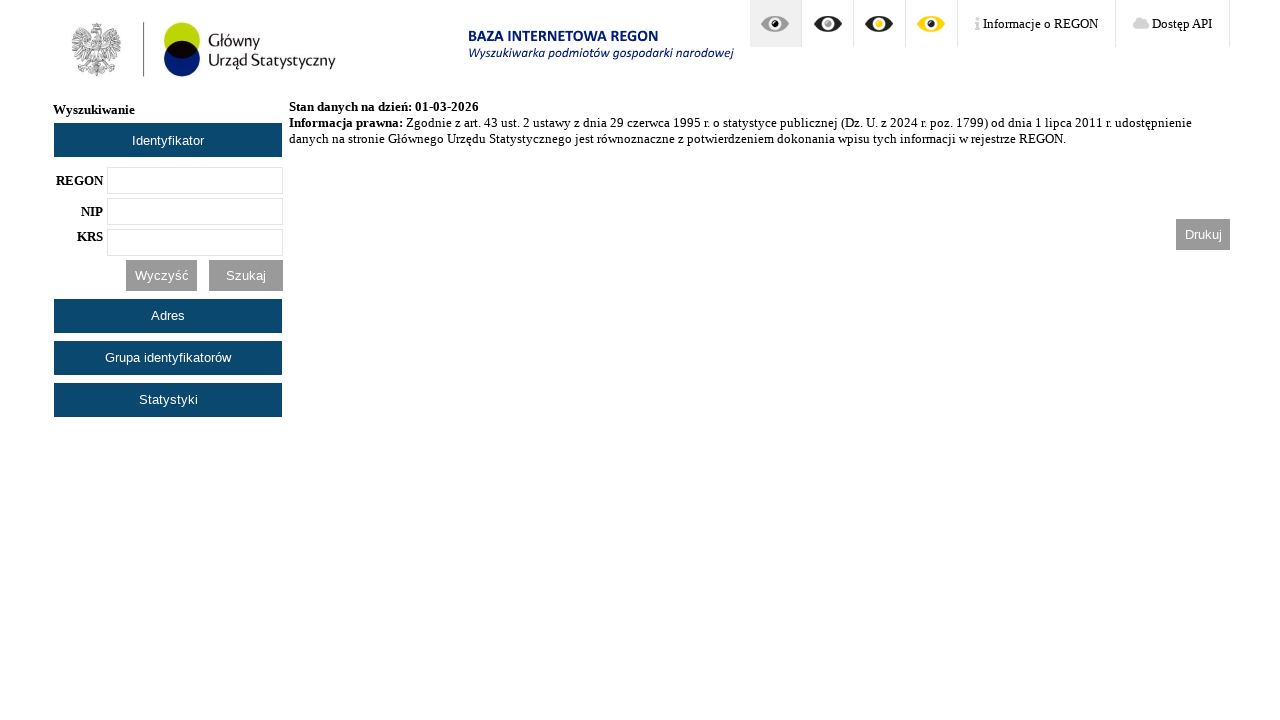

REGON input field loaded
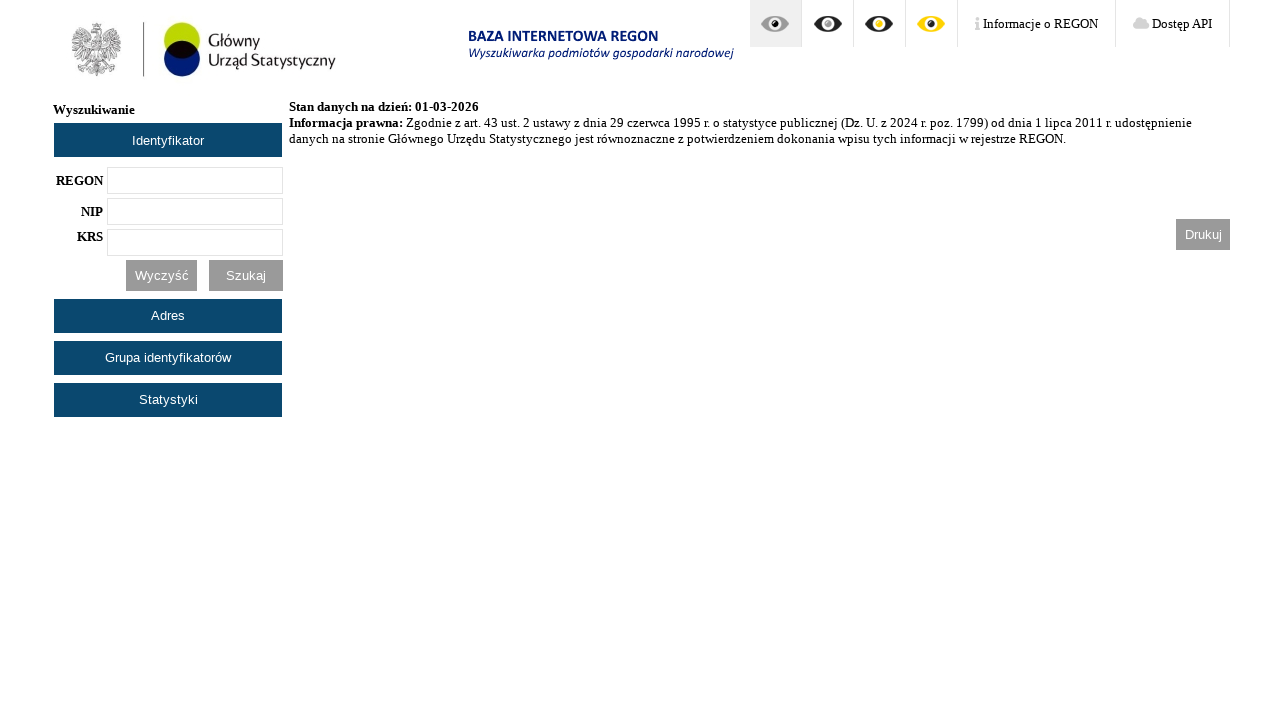

Filled REGON field with '357126121' on //*[@id="txtRegon"]
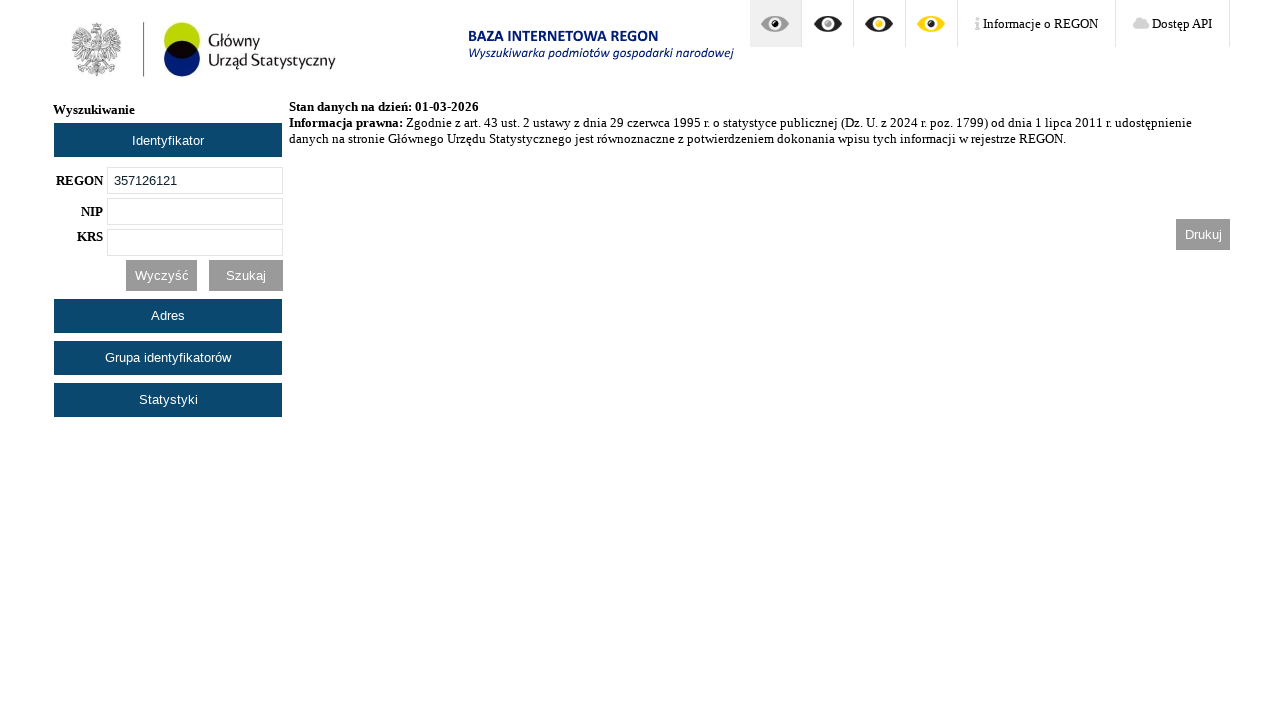

Clicked search button to search for REGON at (246, 275) on xpath=//*[@id="btnSzukaj"]
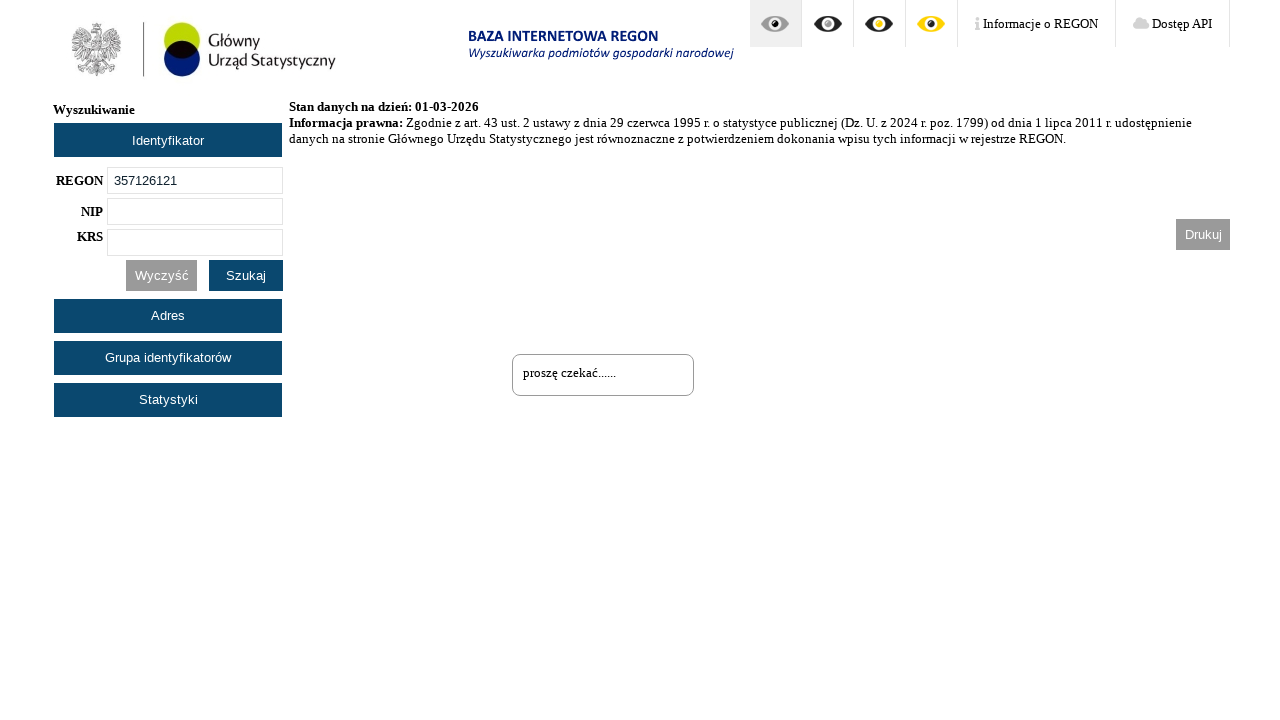

Search results loaded with business entries
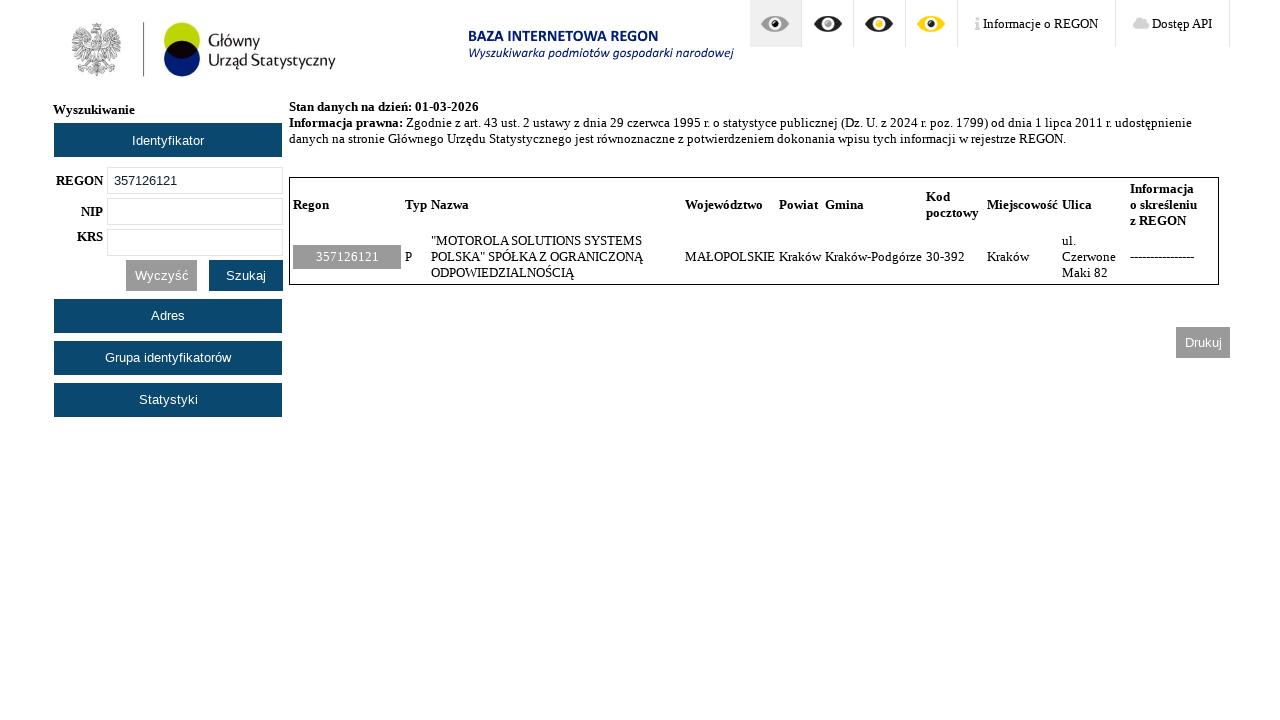

Clicked on first business result to view details at (347, 257) on xpath=//*[@id="divListaJednostek"]/table/tbody/tr/td[1]/a
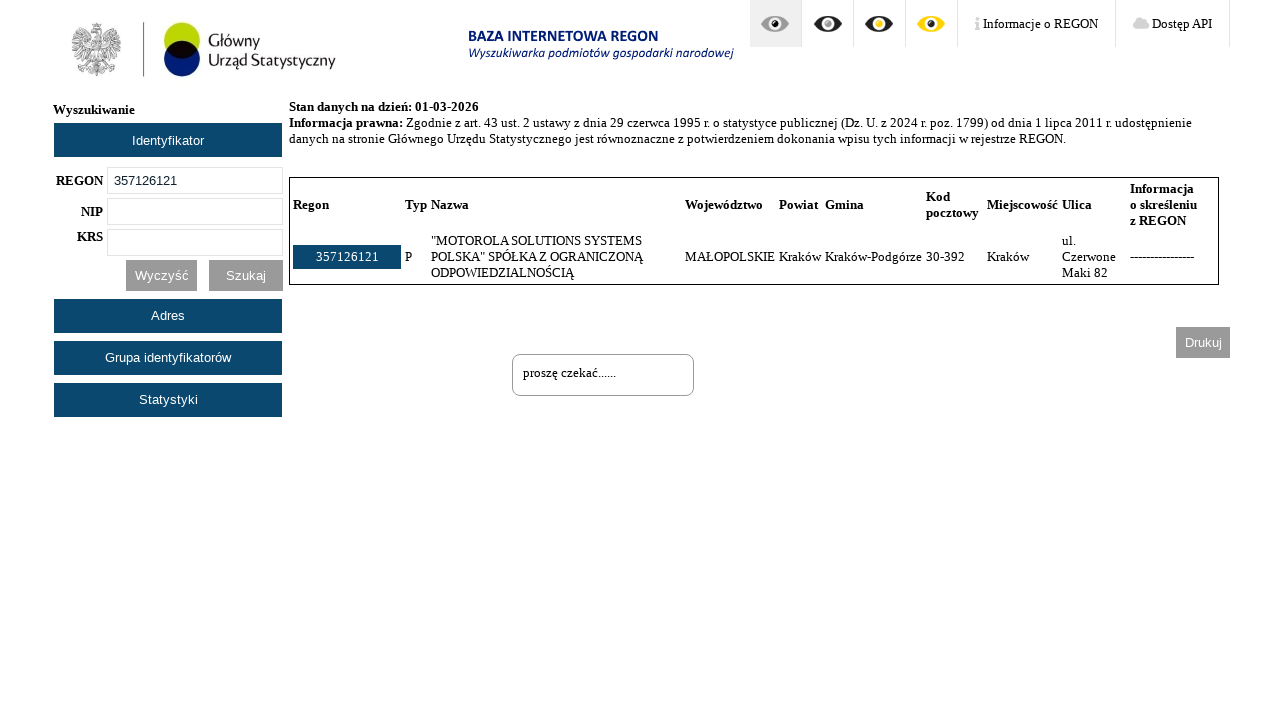

Business details page loaded with PKD button visible
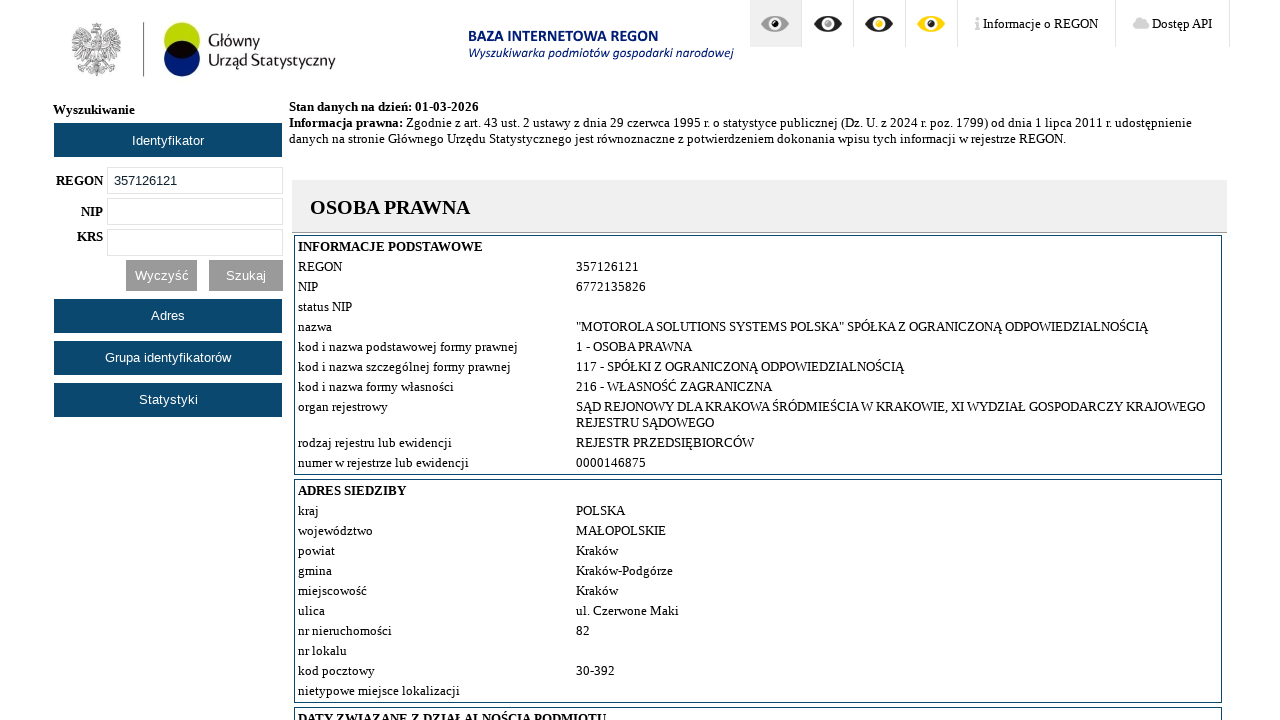

Clicked PKD list button to view activity classifications at (608, 360) on xpath=//*[@id="praw_butLinkDzial"]
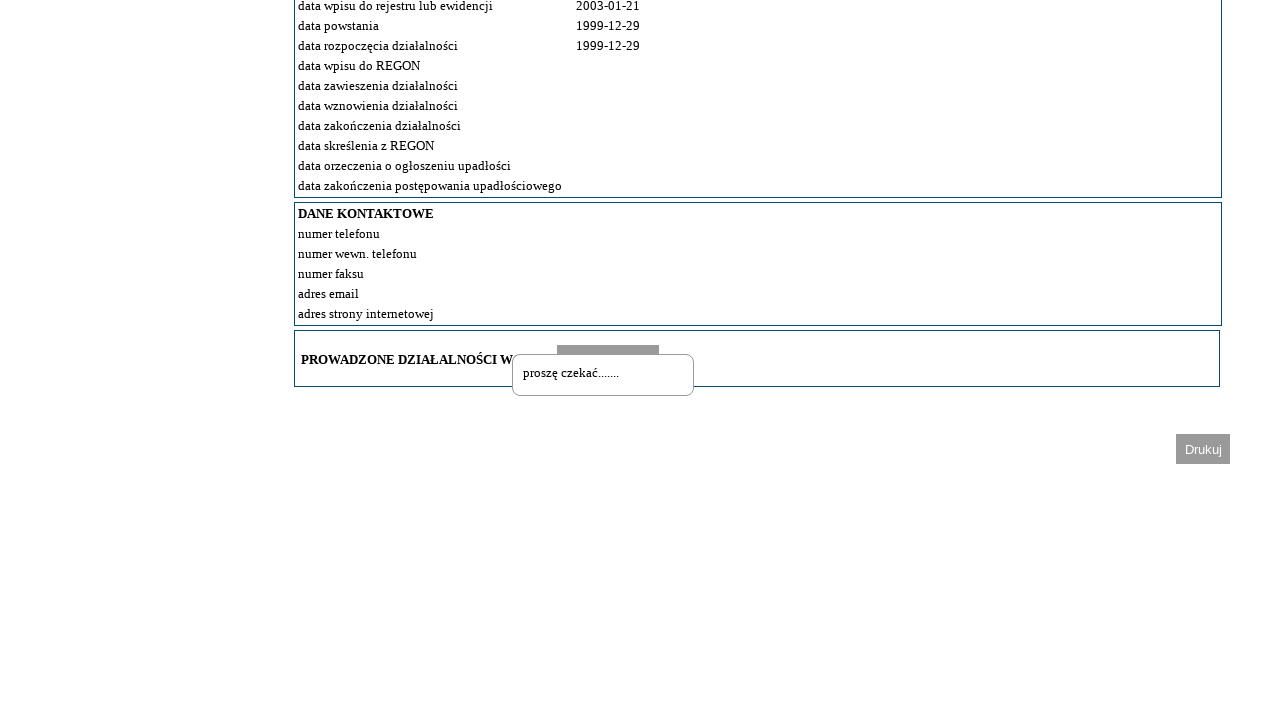

PKD activity classification table loaded successfully
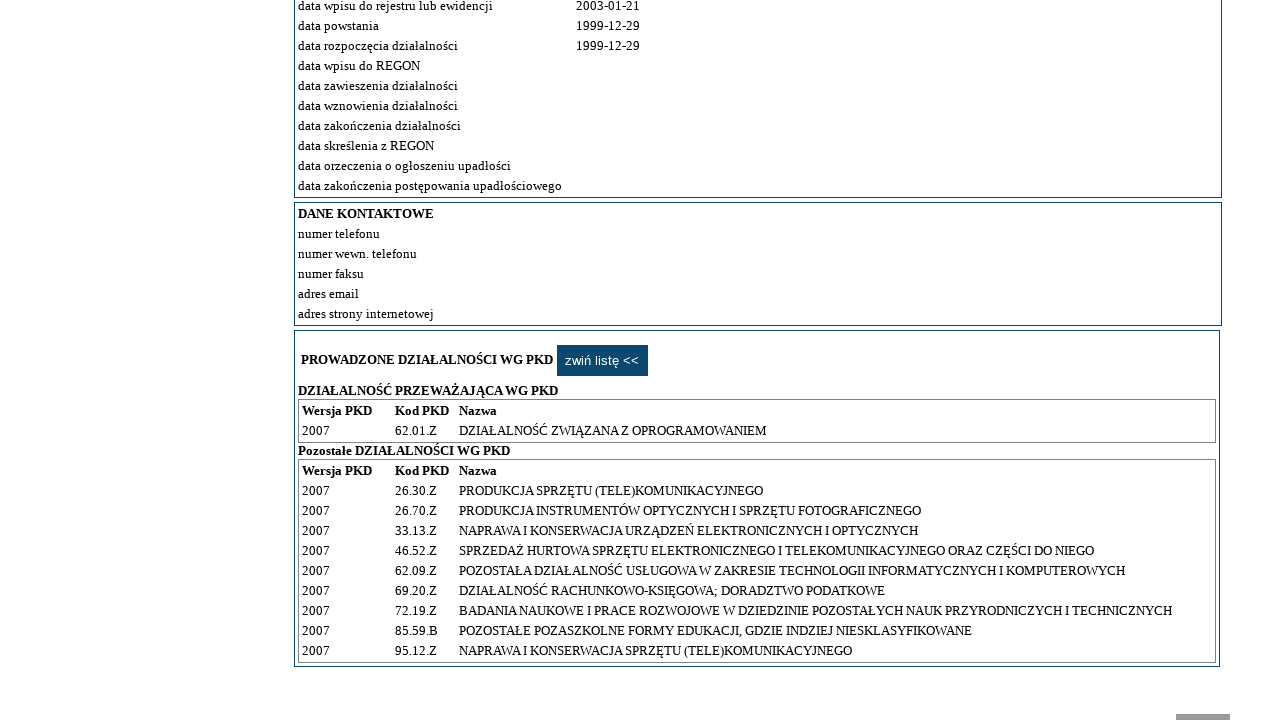

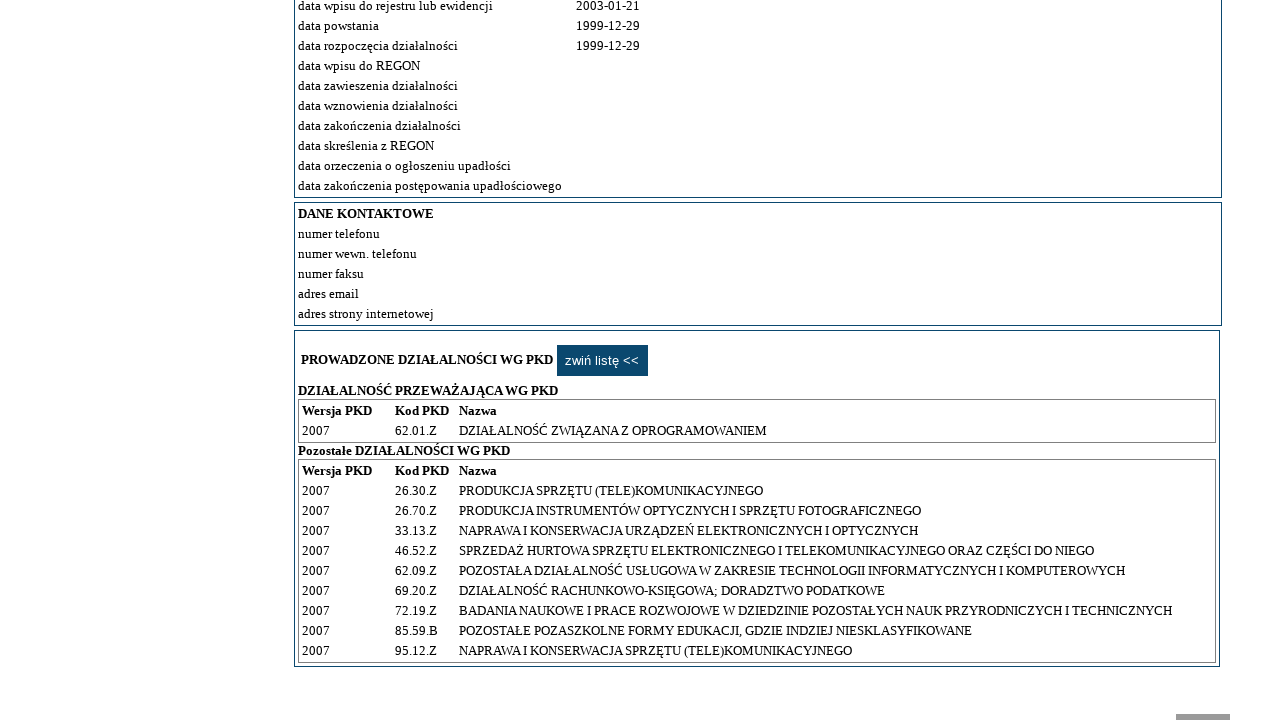